Tests search functionality with valid search terms, verifying that search results are returned

Starting URL: https://prozorro.gov.ua/en

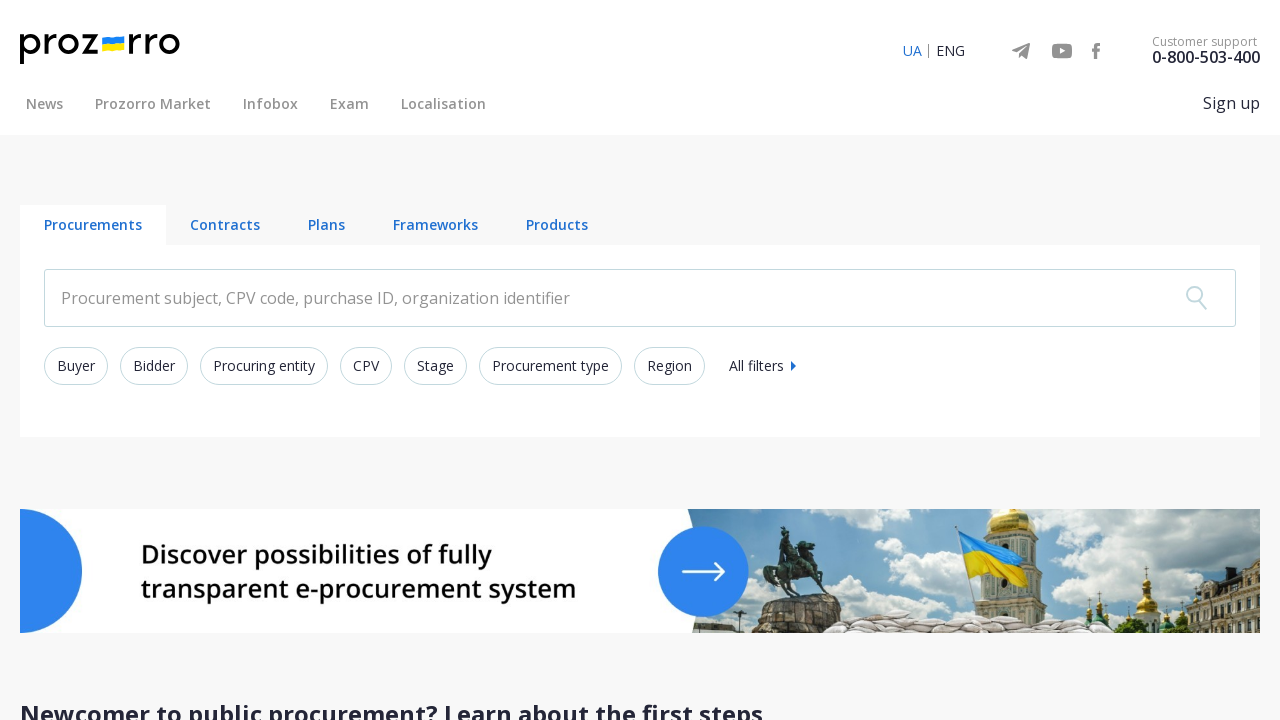

Located search input field
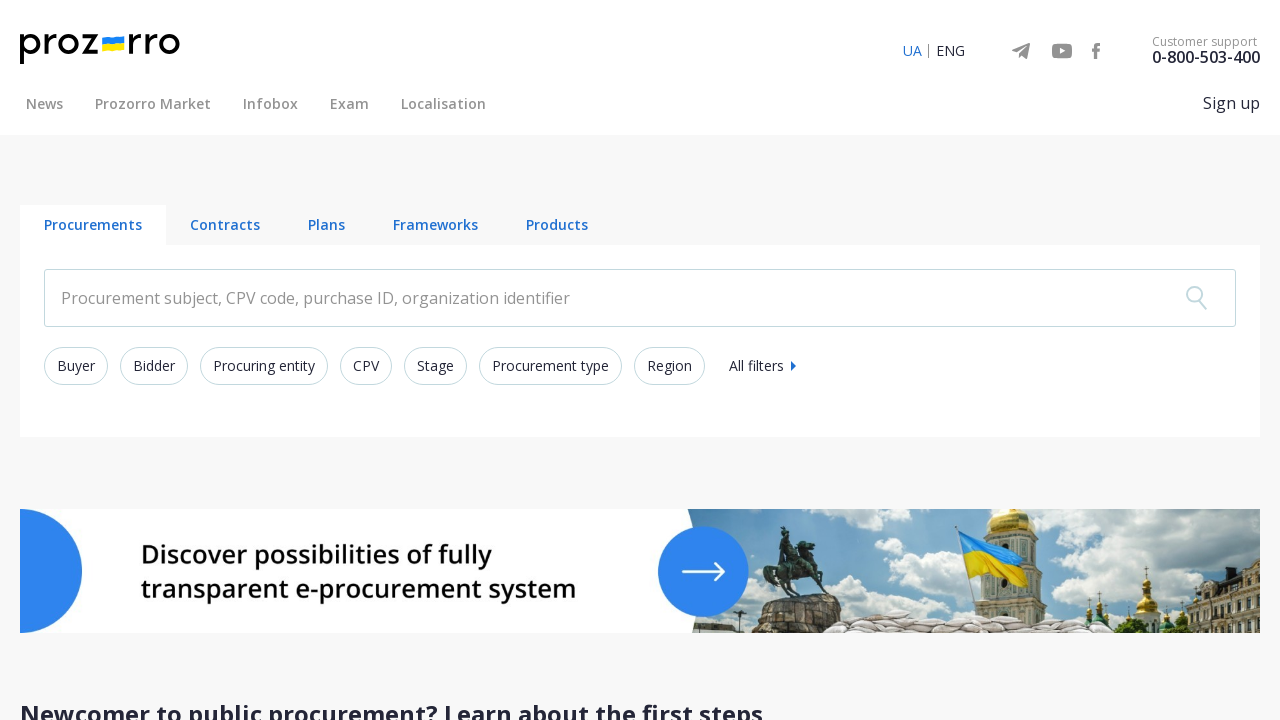

Cleared search input field on input.search-text__input
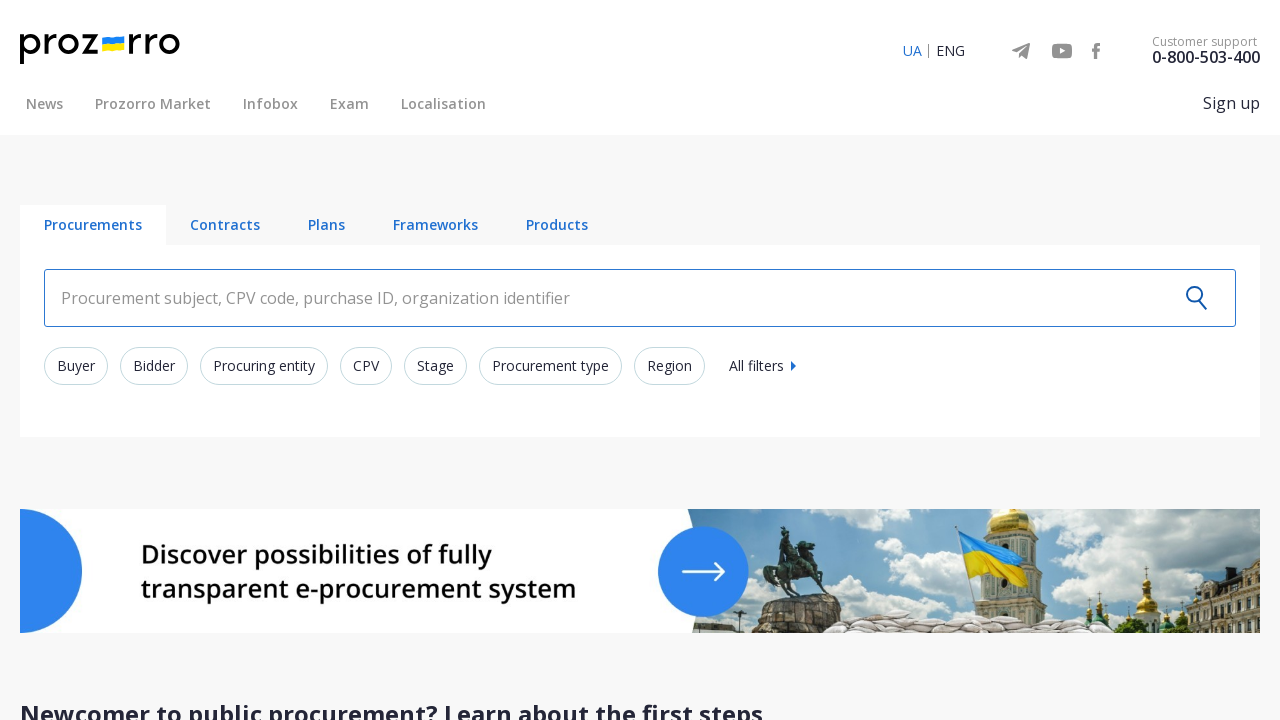

Filled search input with 'тумба' on input.search-text__input
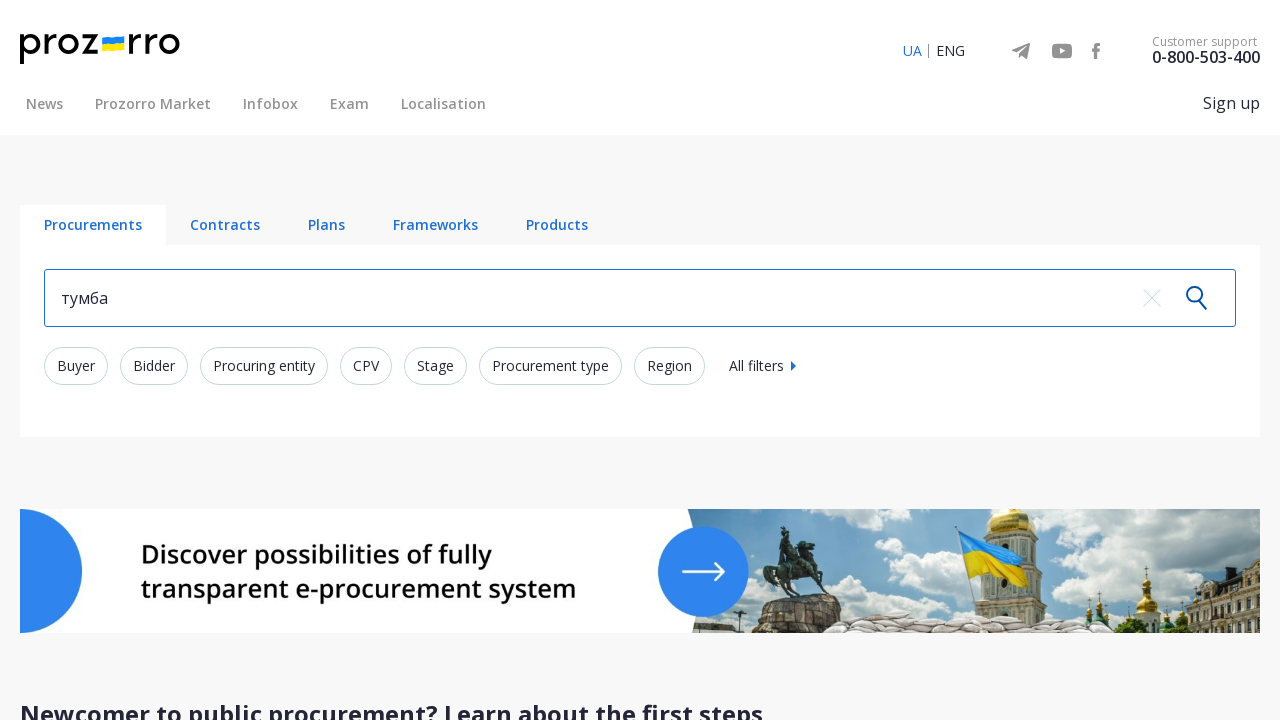

Pressed Enter to submit search on input.search-text__input
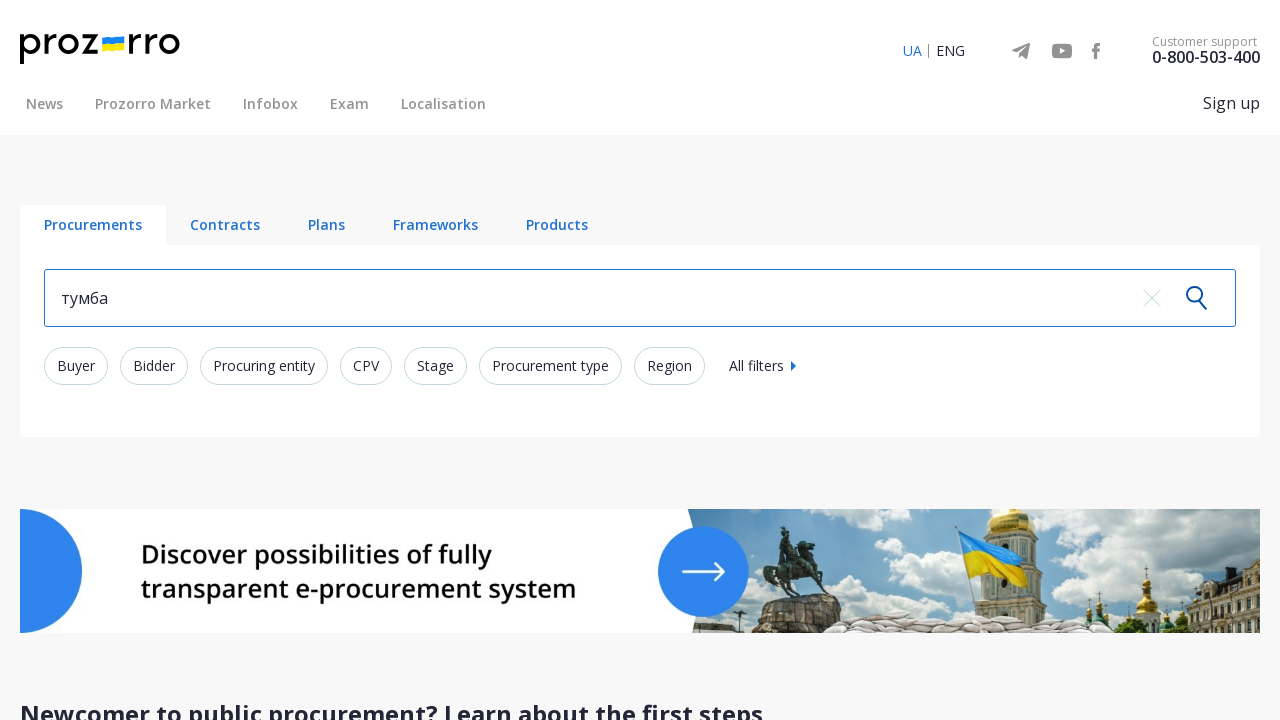

Search results loaded and displayed
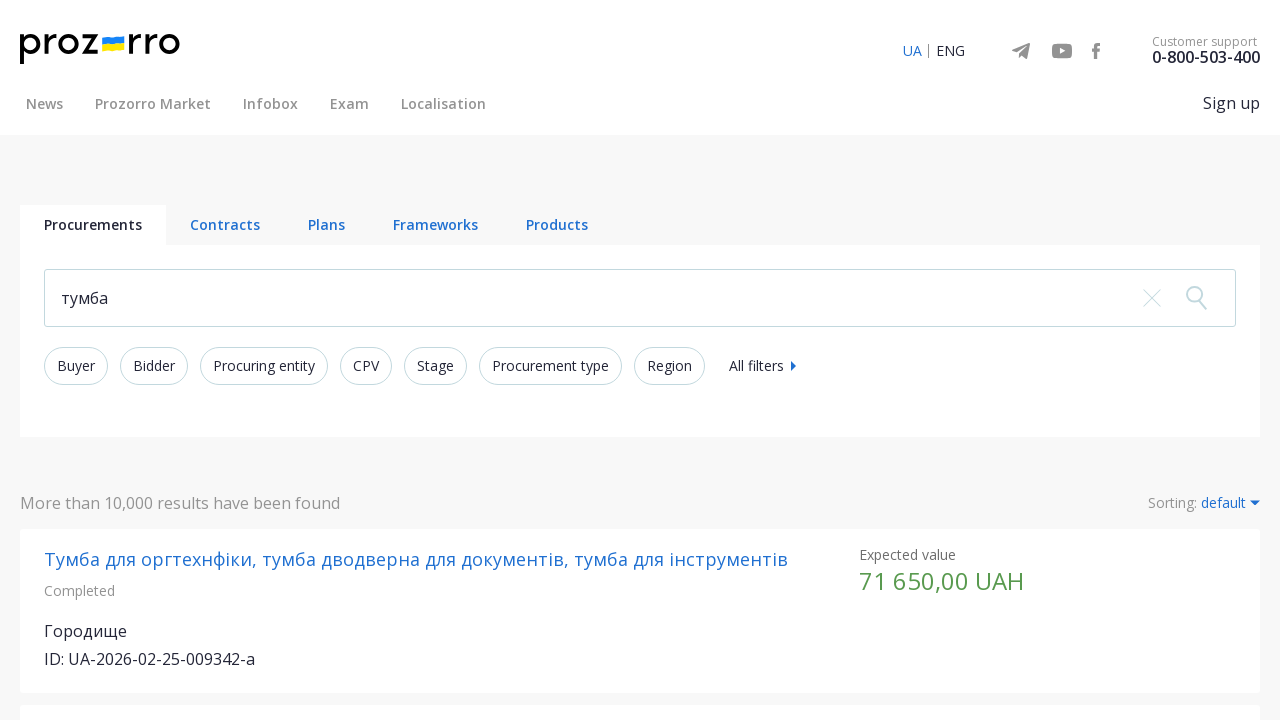

Retrieved all search result items from the list
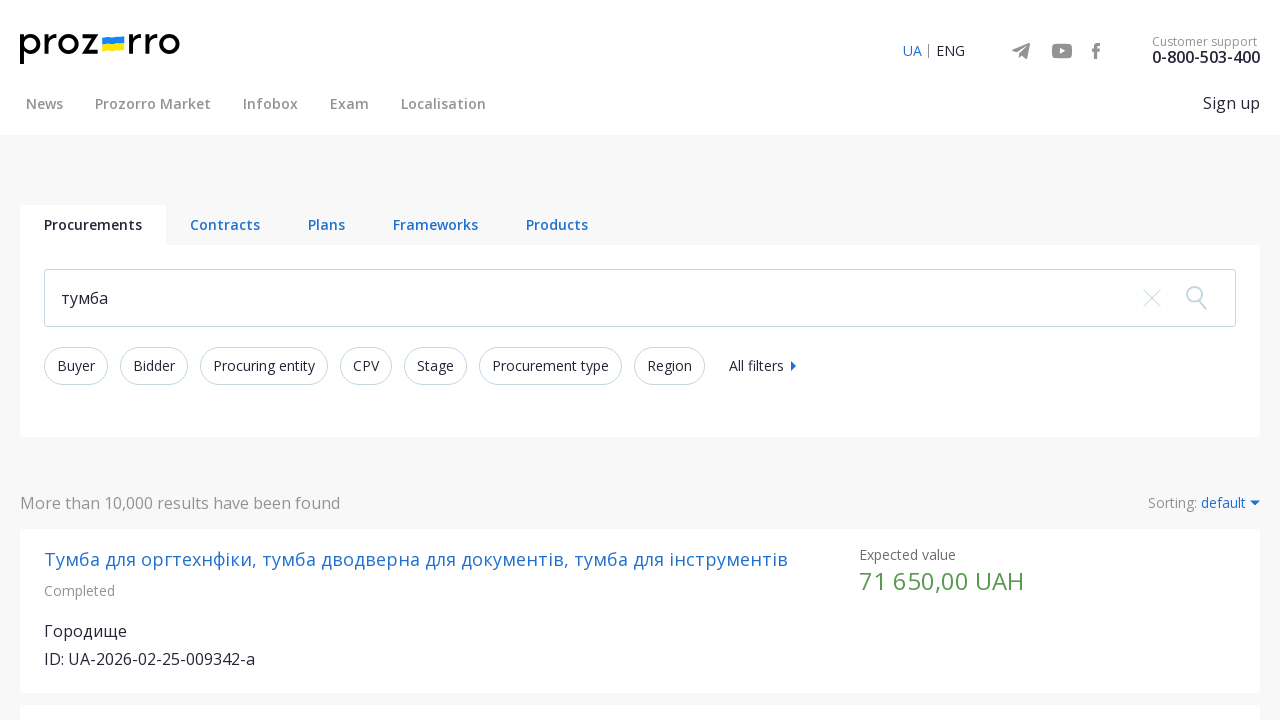

Verified that search results contain at least one item
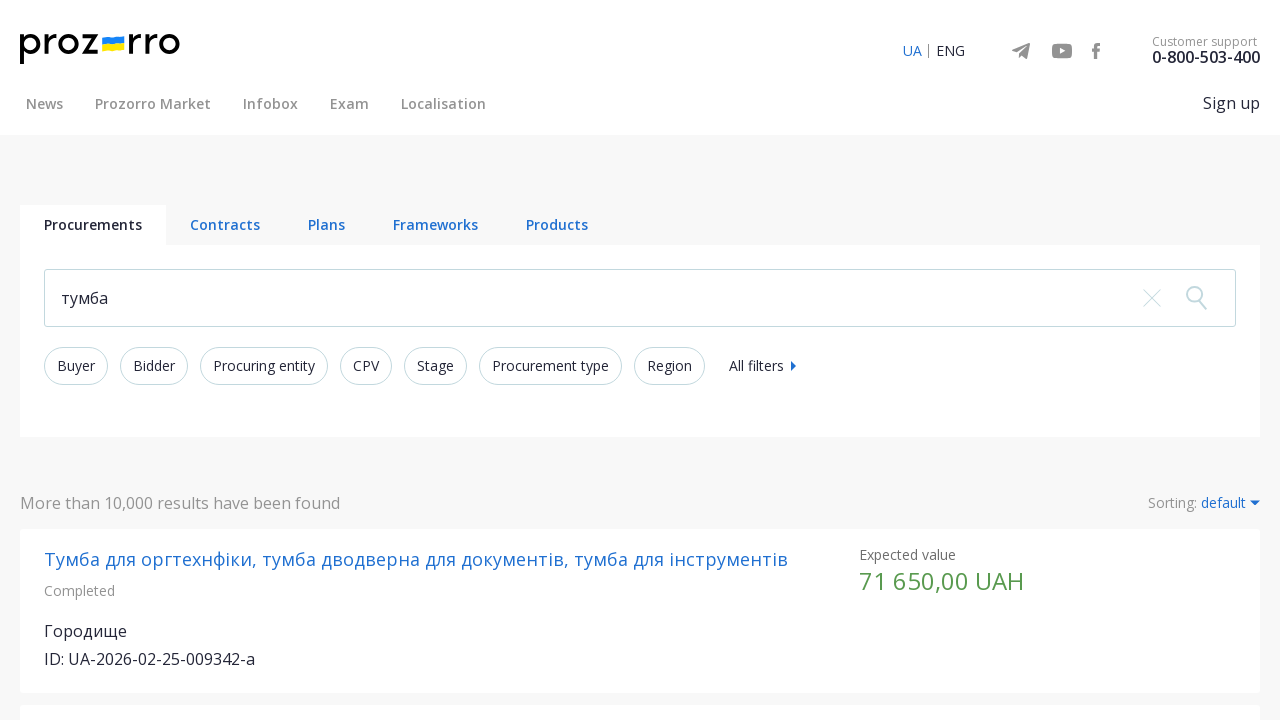

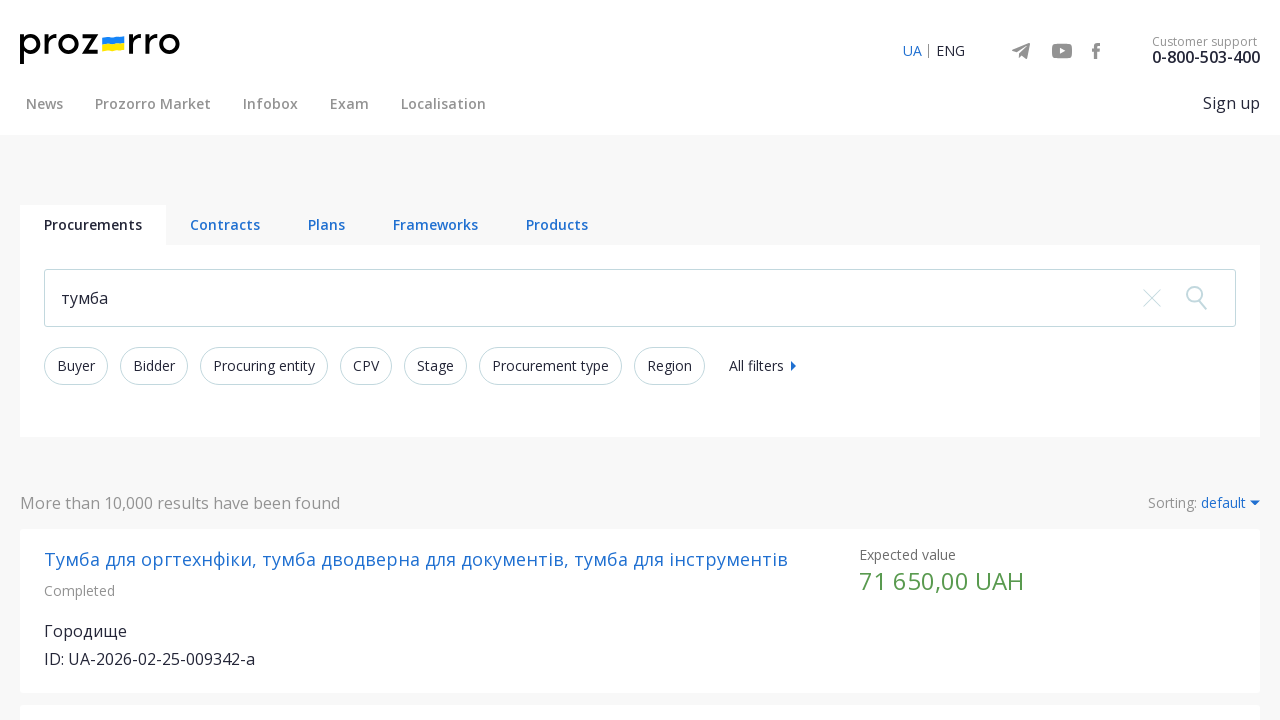